Tests dynamic element loading by clicking a start button and waiting for a dynamically loaded element to appear using a fixed sleep delay

Starting URL: https://the-internet.herokuapp.com/dynamic_loading/2

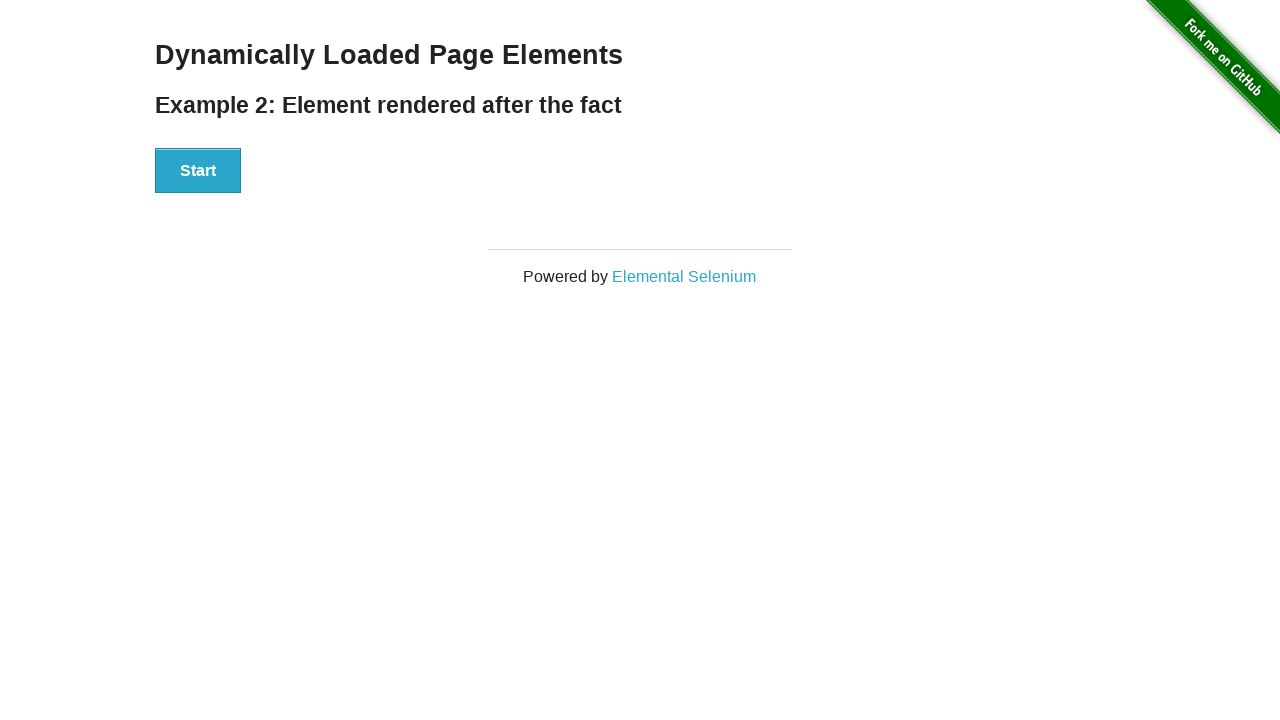

Clicked start button to trigger dynamic element loading at (198, 171) on button
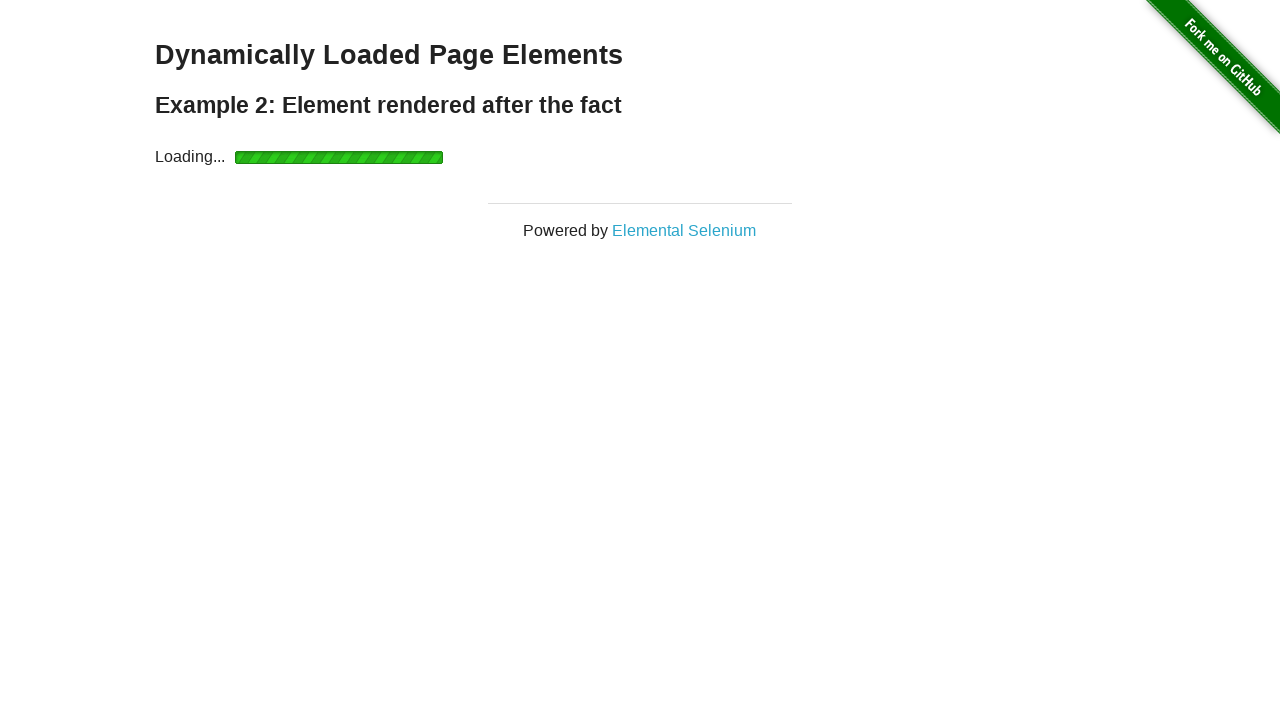

Dynamically loaded element appeared after waiting
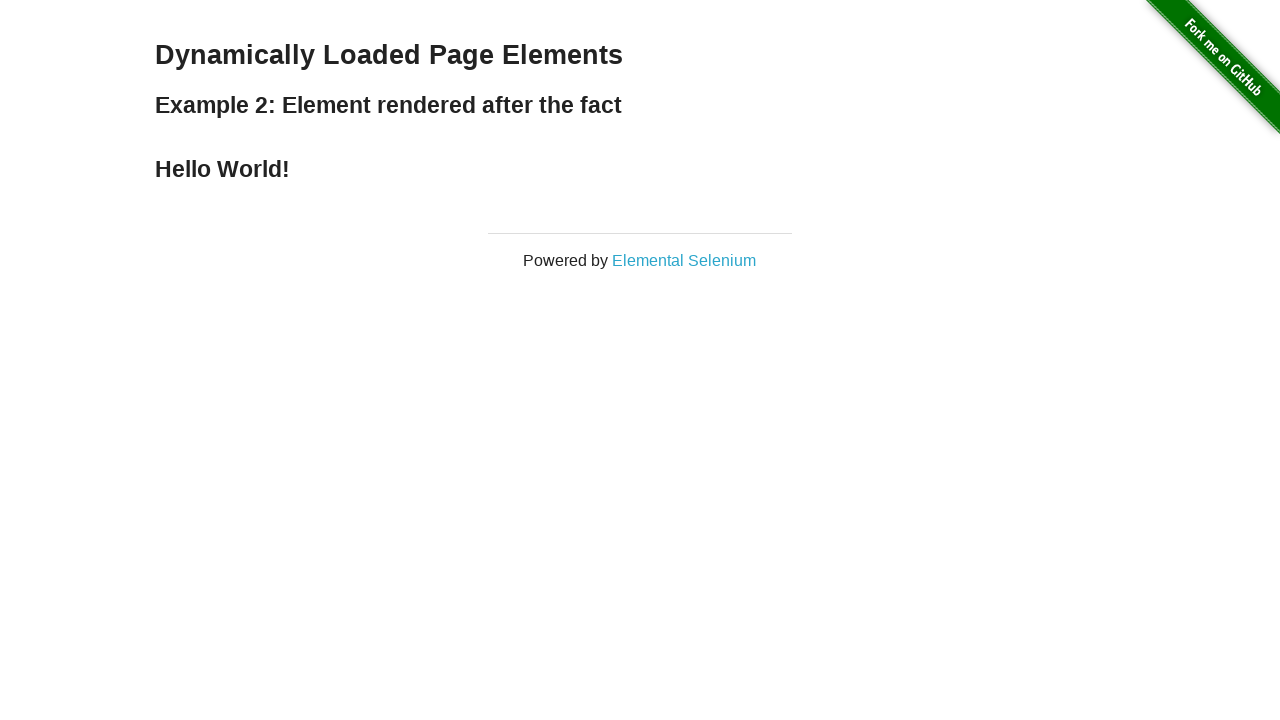

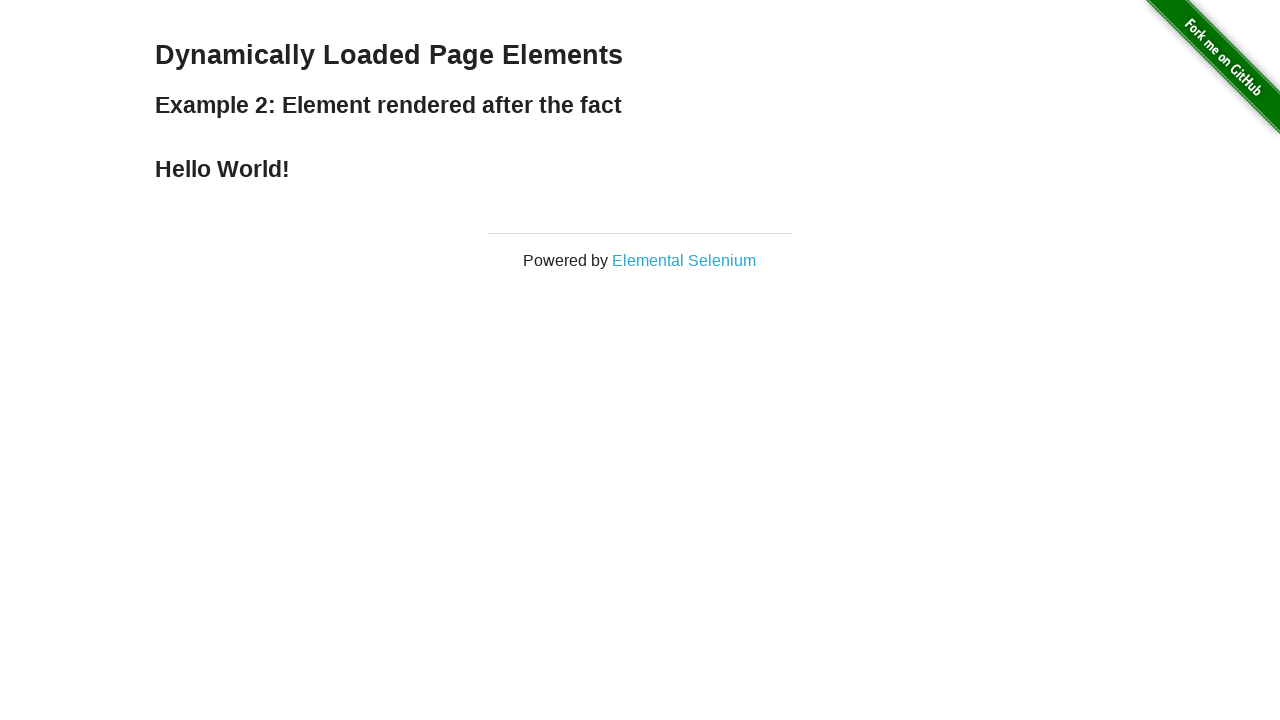